Tests radio button selection by clicking on the male radio button option on a test automation practice page

Starting URL: https://testautomationpractice.blogspot.com/

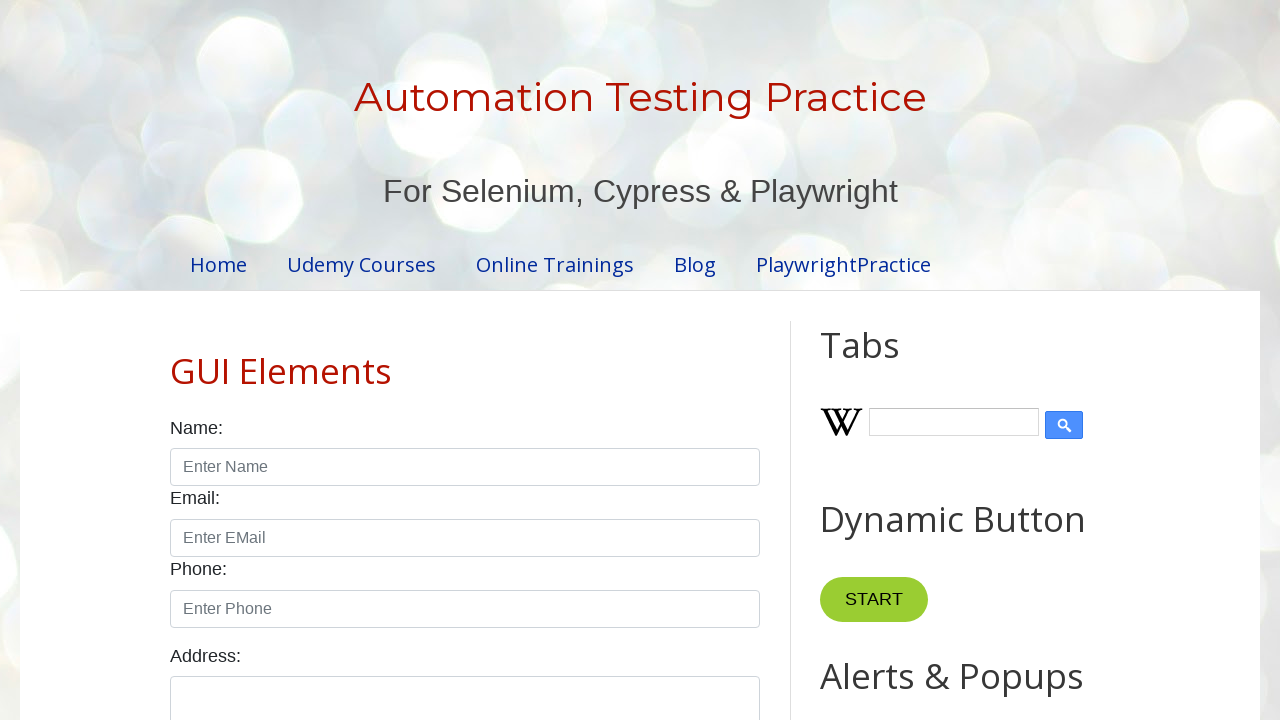

Navigated to test automation practice page
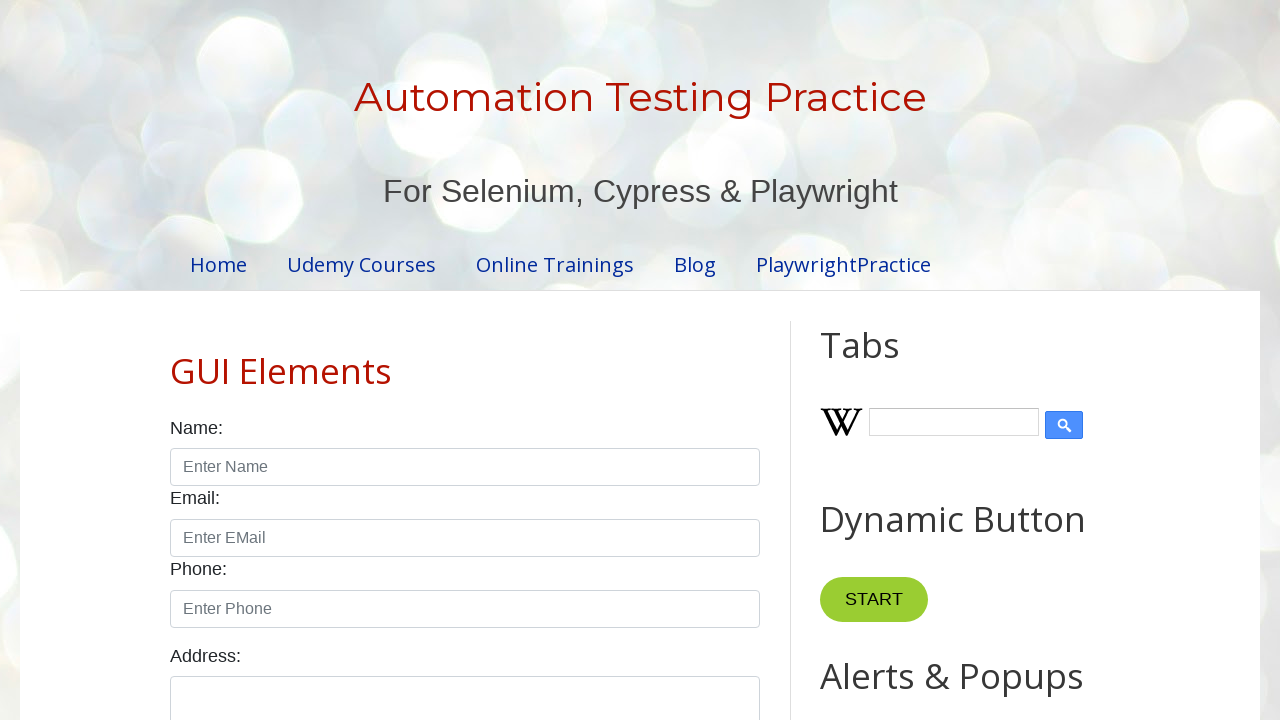

Clicked the male radio button option at (176, 360) on #male
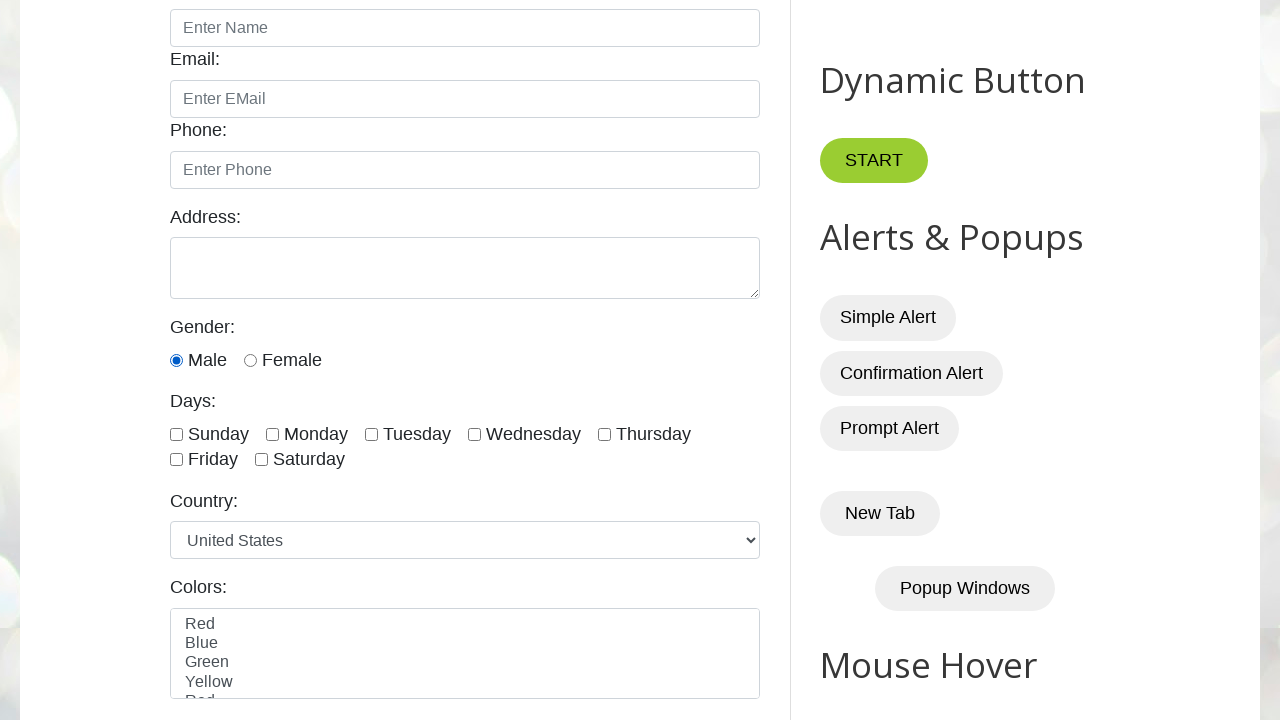

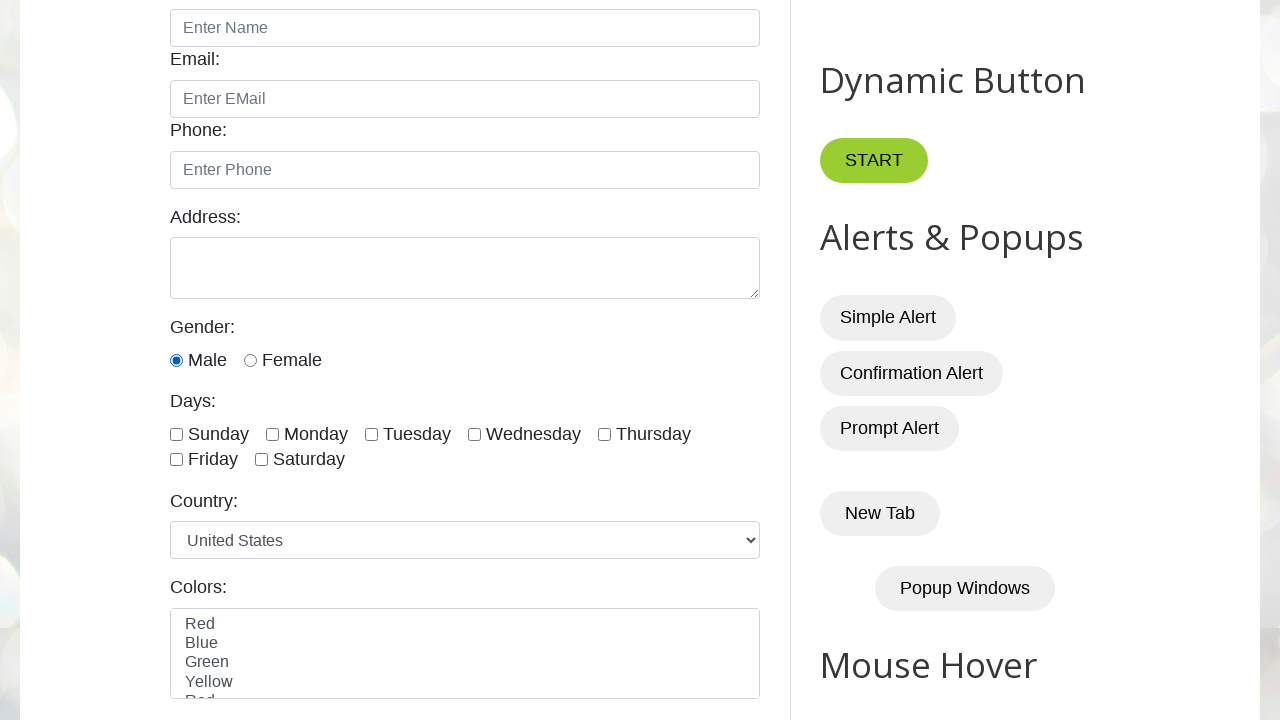